Tests sorting the Due column in descending order by clicking the column header twice and verifying the values are sorted in reverse order.

Starting URL: http://the-internet.herokuapp.com/tables

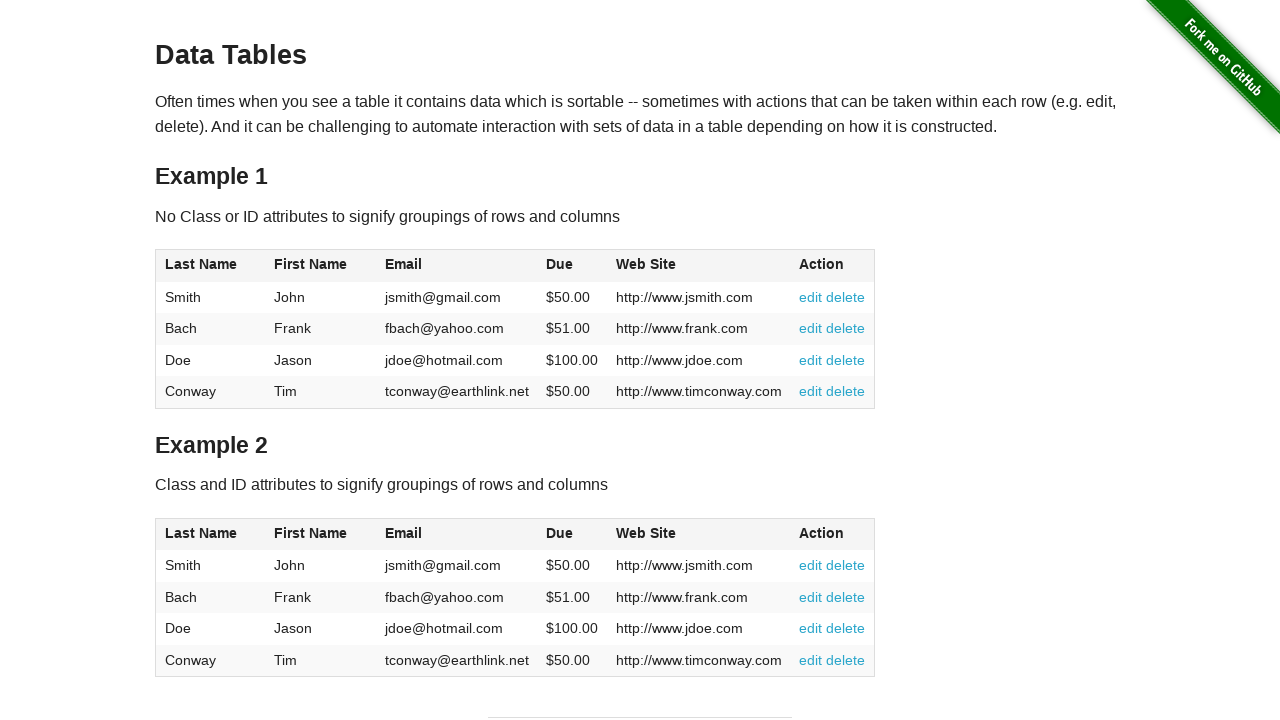

Clicked Due column header for first sort (ascending) at (572, 266) on #table1 thead tr th:nth-child(4)
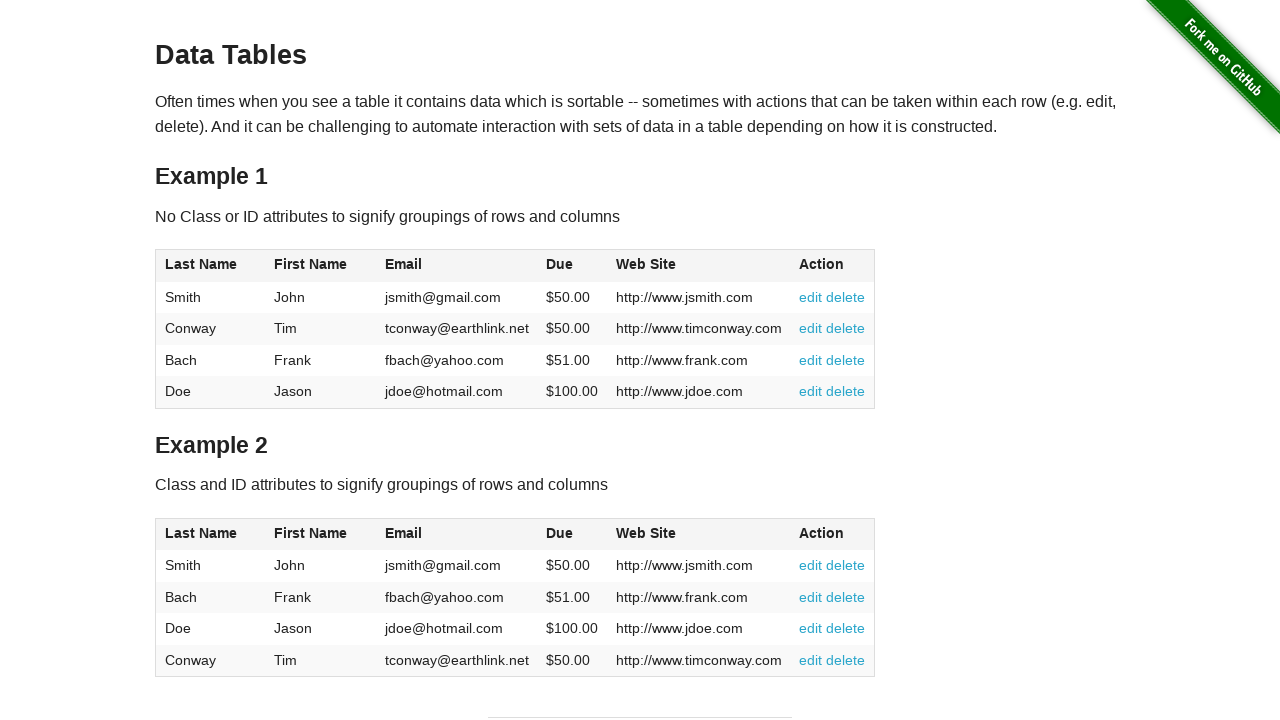

Clicked Due column header second time (descending order) at (572, 266) on #table1 thead tr th:nth-child(4)
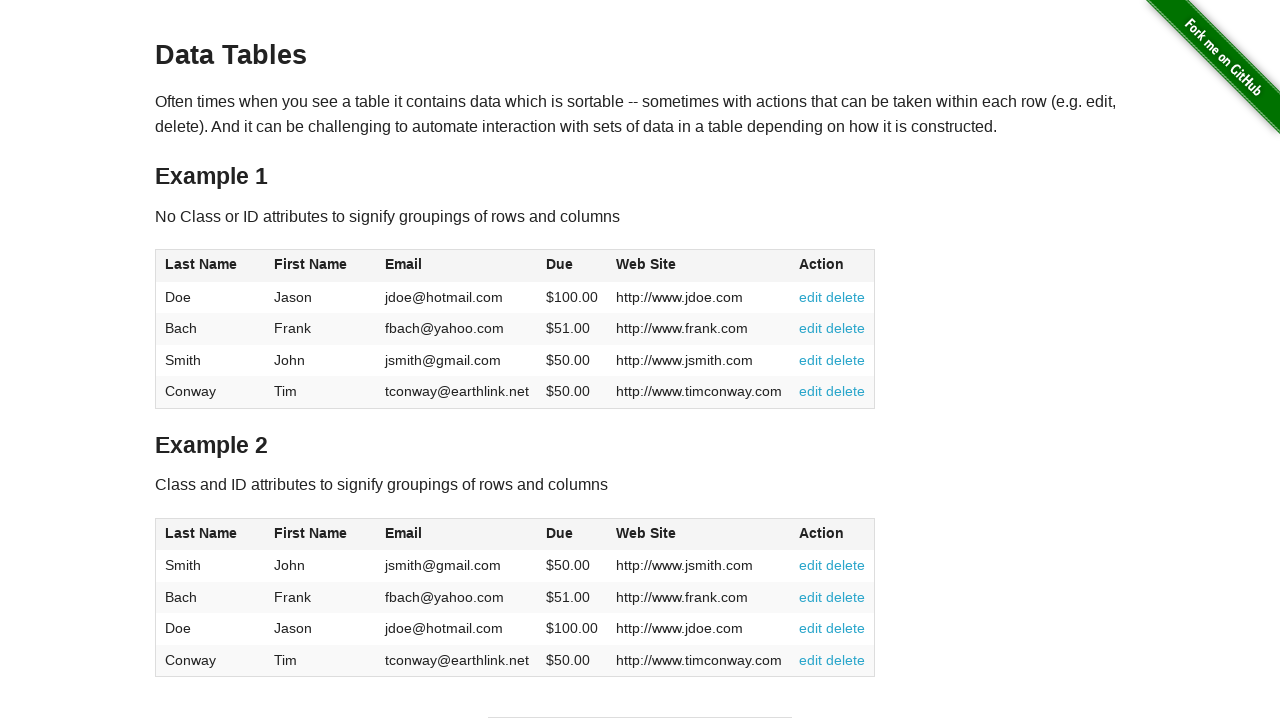

Due column sorted in descending order and loaded
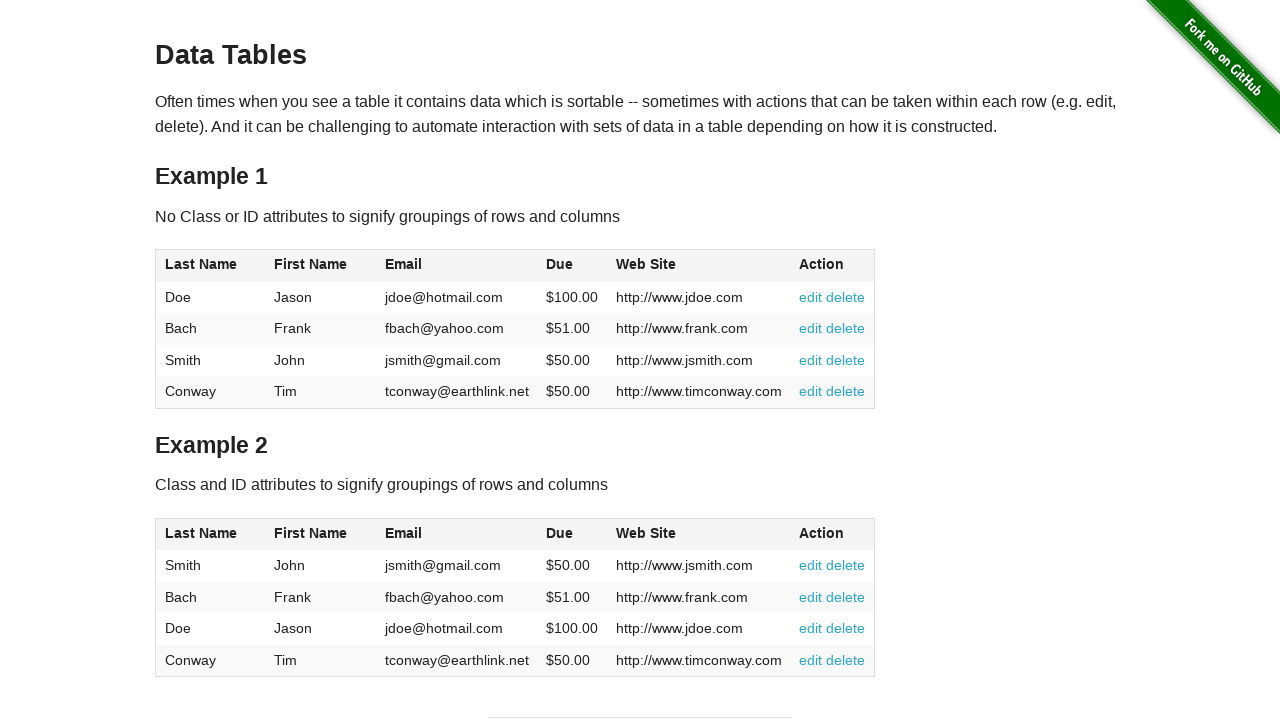

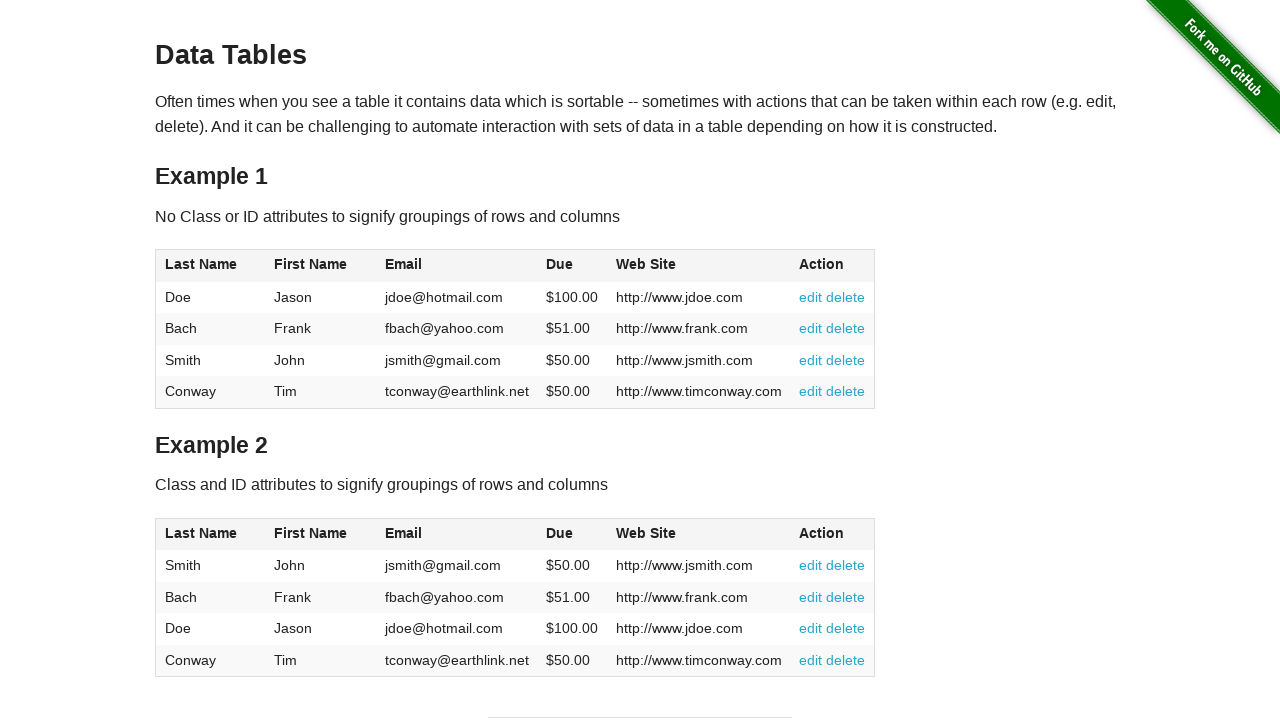